Tests switching back to the default content after working with a frame, by verifying the page heading text outside the iframe.

Starting URL: http://the-internet.herokuapp.com/tinymce

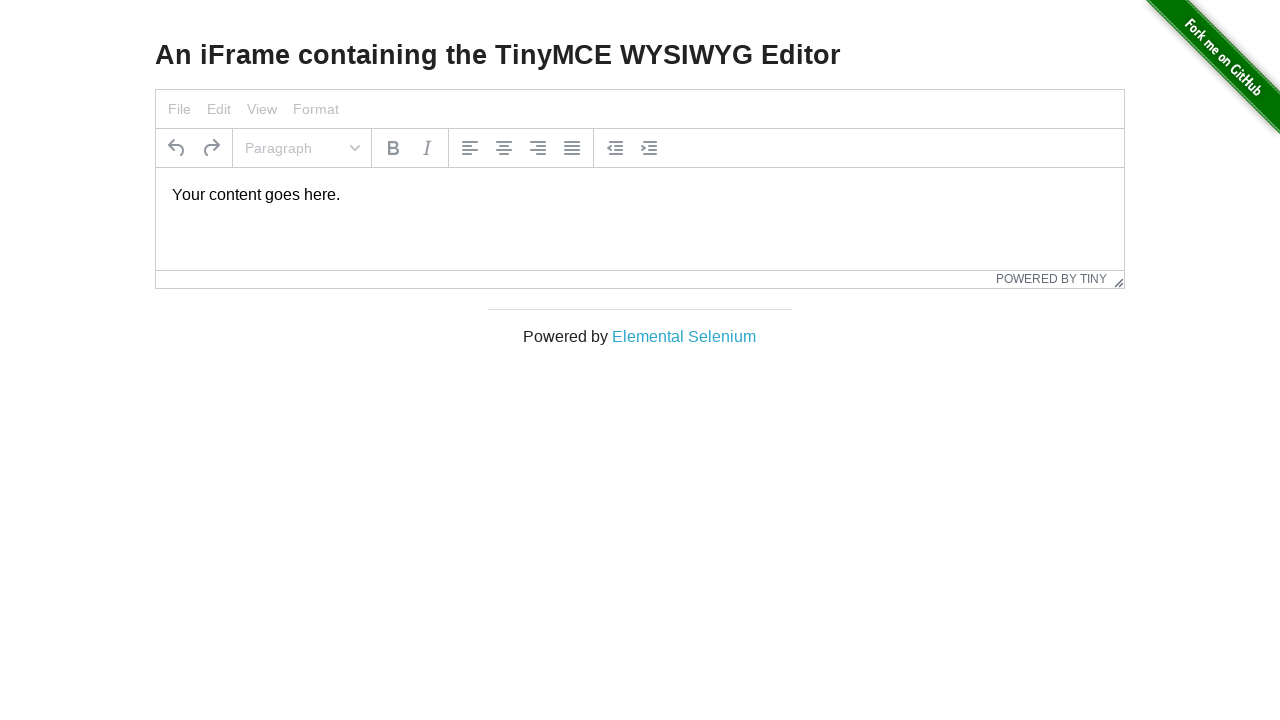

Navigated to TinyMCE iframe test page
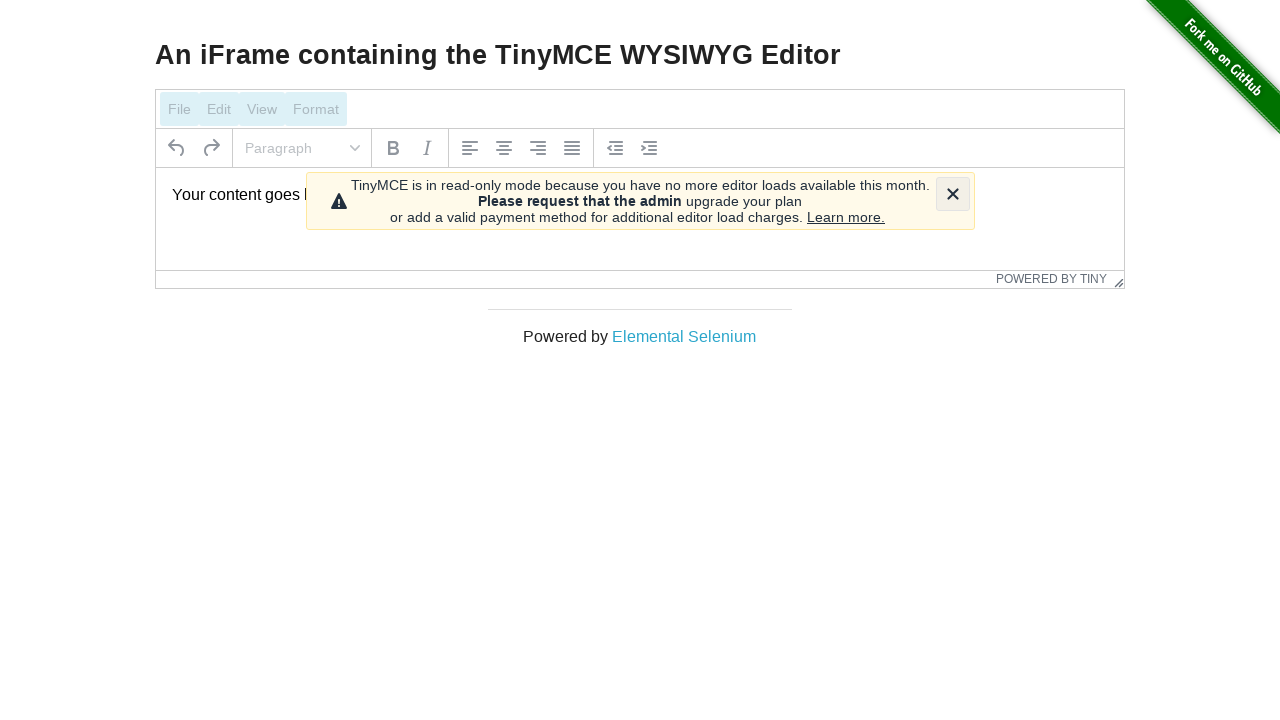

Retrieved heading text from main page outside iframe
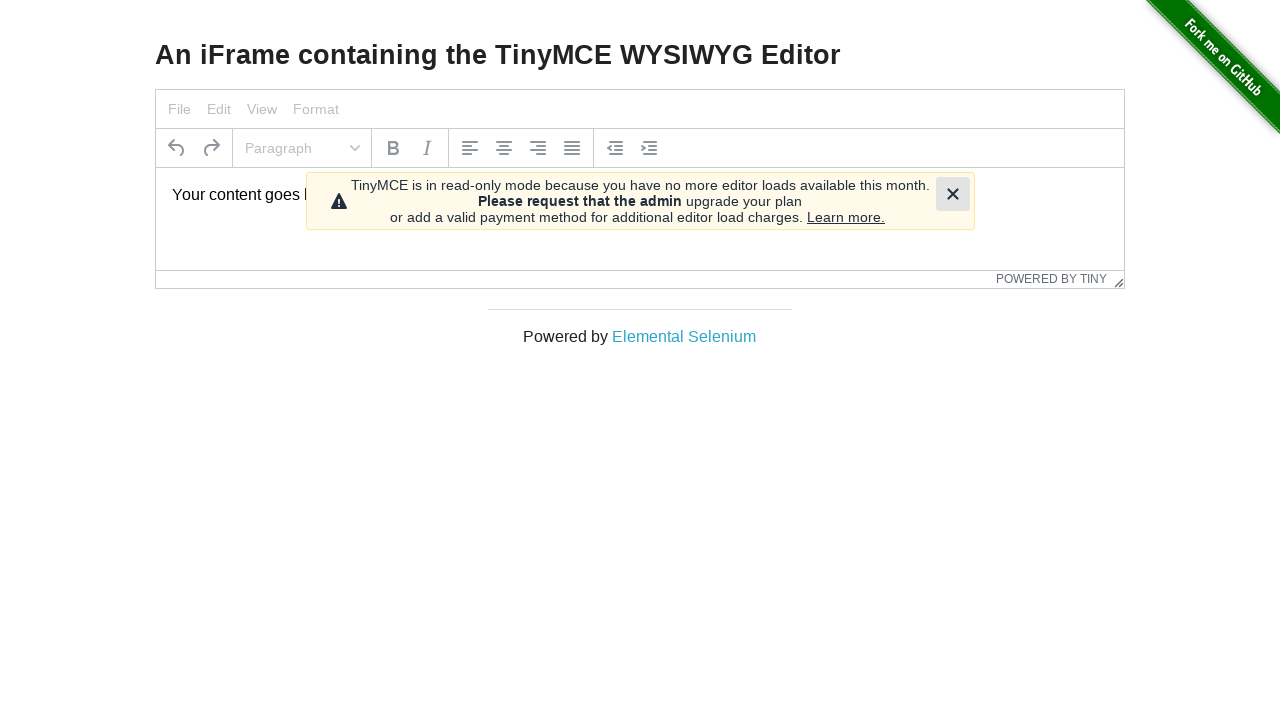

Verified heading text matches expected value: 'An iFrame containing the TinyMCE WYSIWYG Editor'
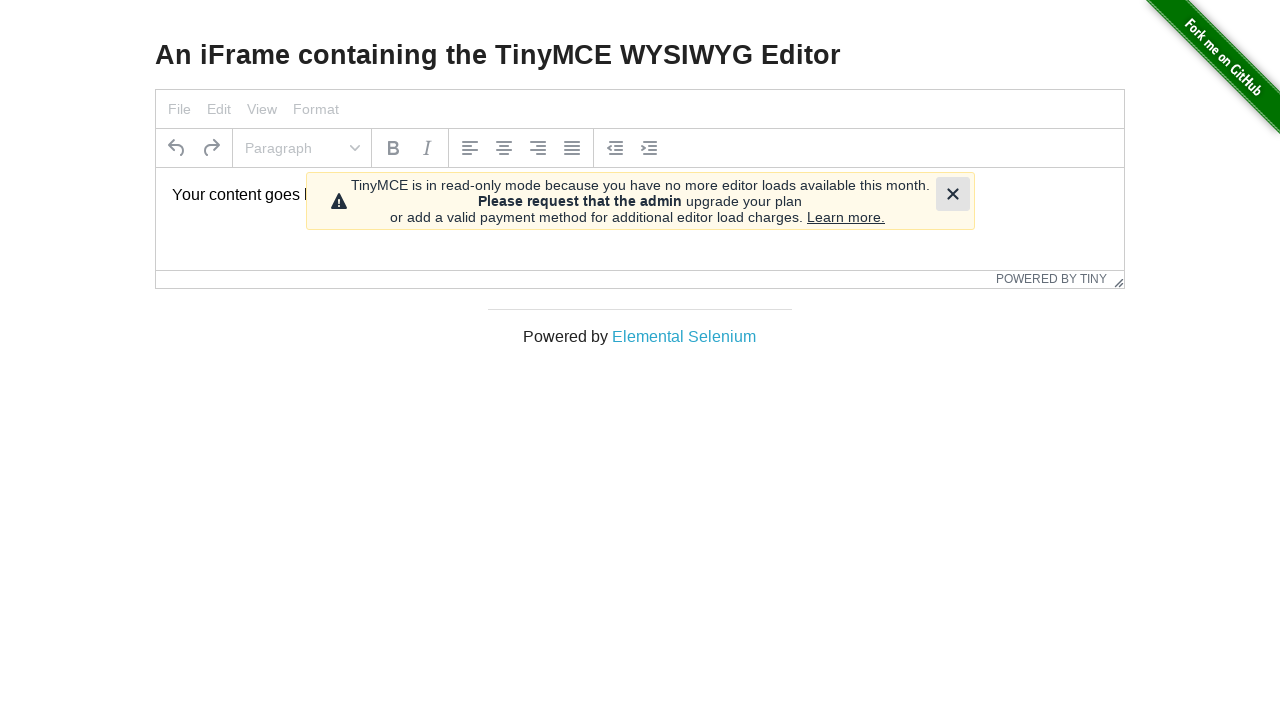

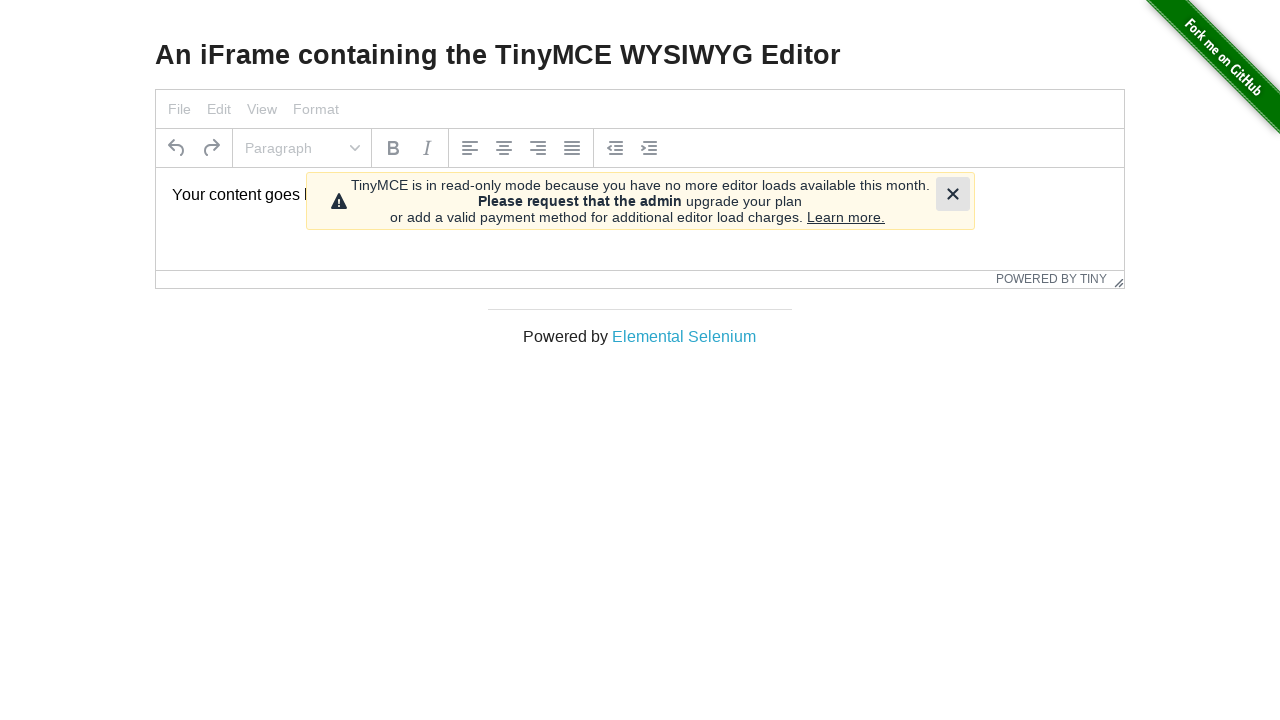